Tests double-click functionality on a button that copies text when double-clicked

Starting URL: https://testautomationpractice.blogspot.com/

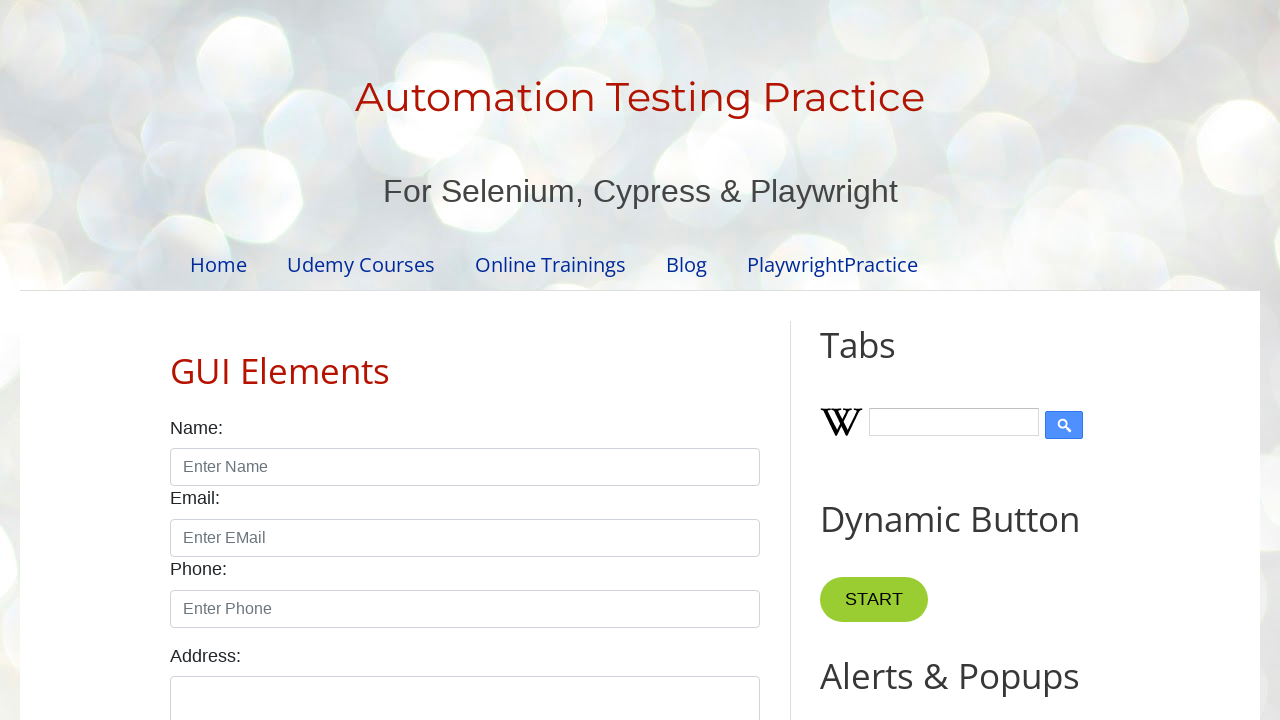

Located the Copy Text button
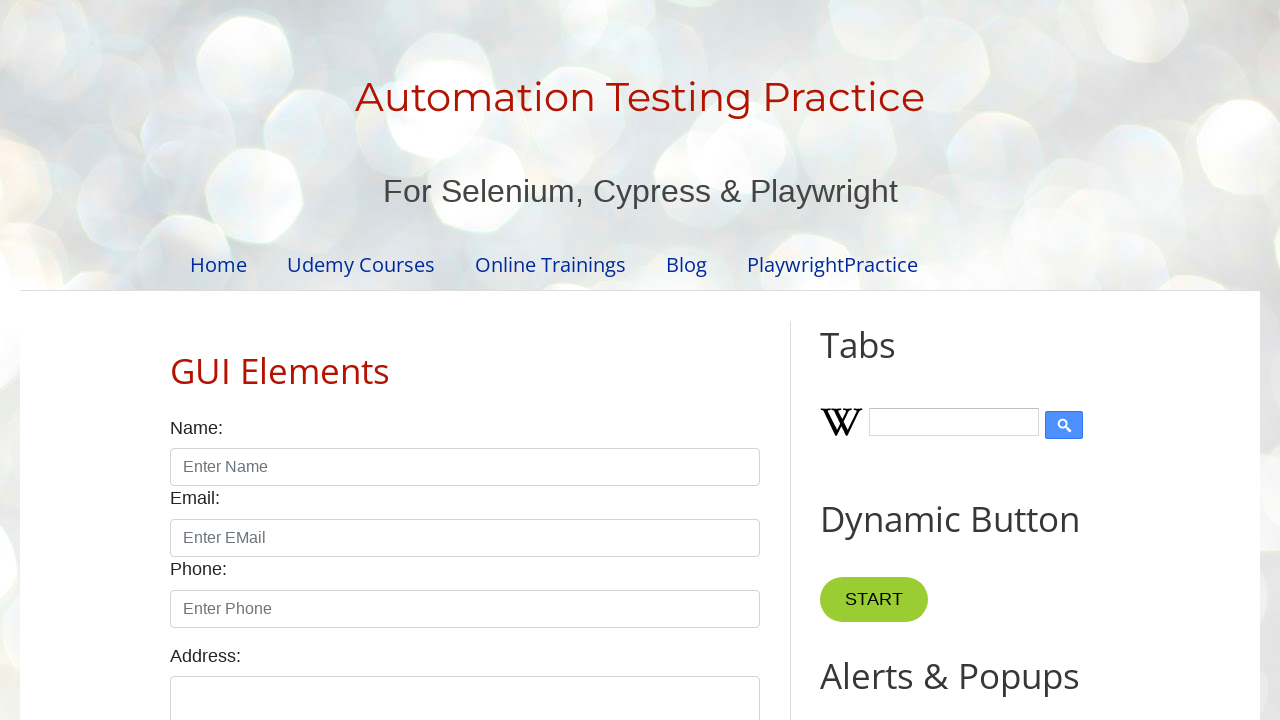

Double-clicked the Copy Text button at (885, 360) on xpath=//button[contains(text(),'Copy Text')]
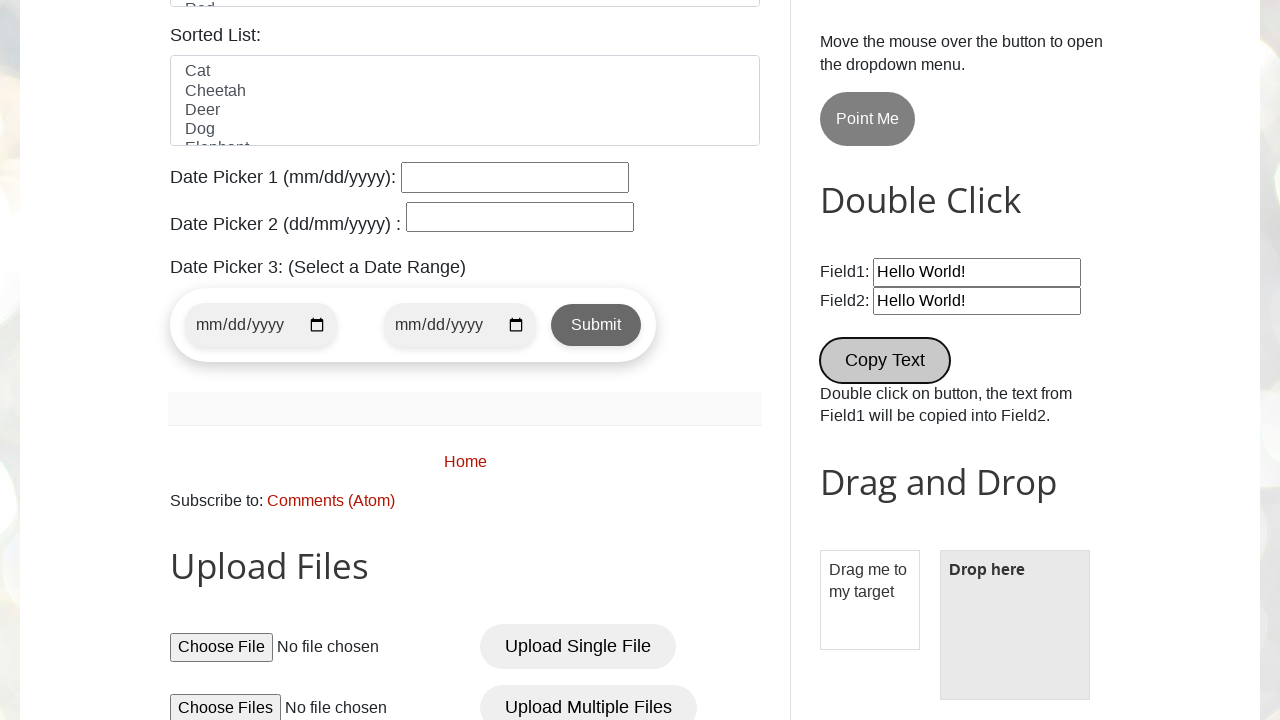

Waited 3 seconds to observe the result of the double-click action
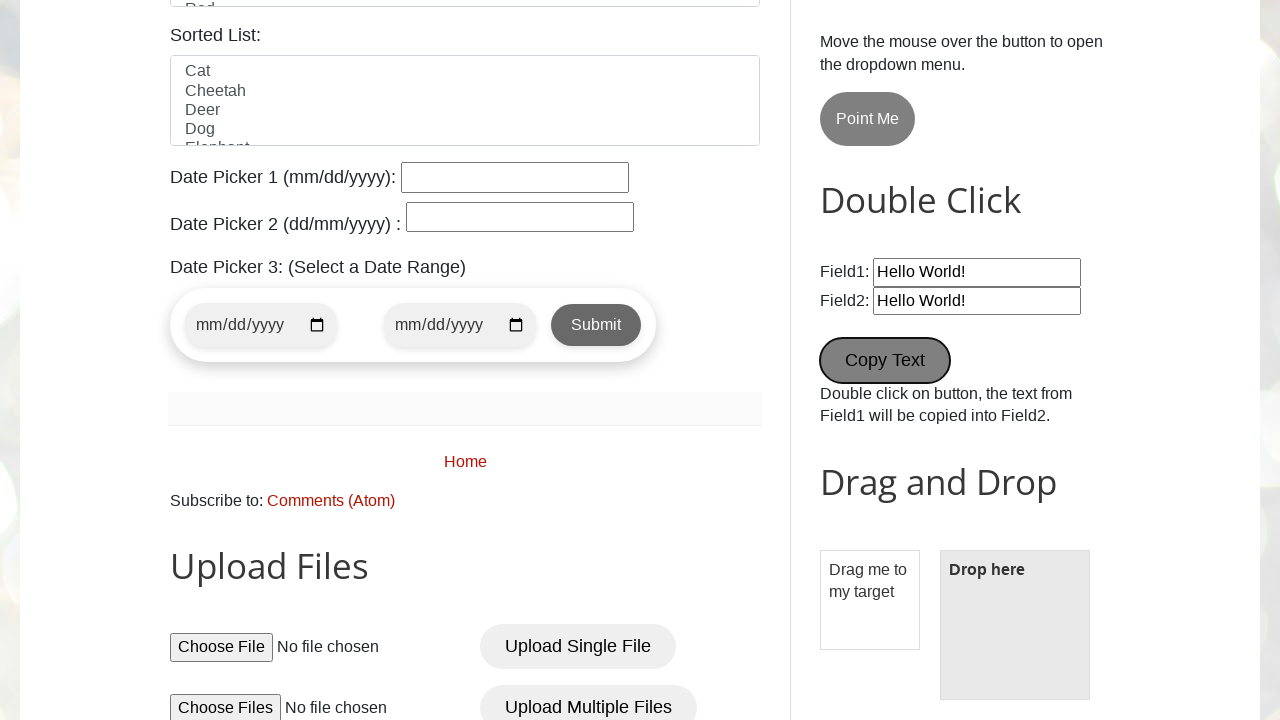

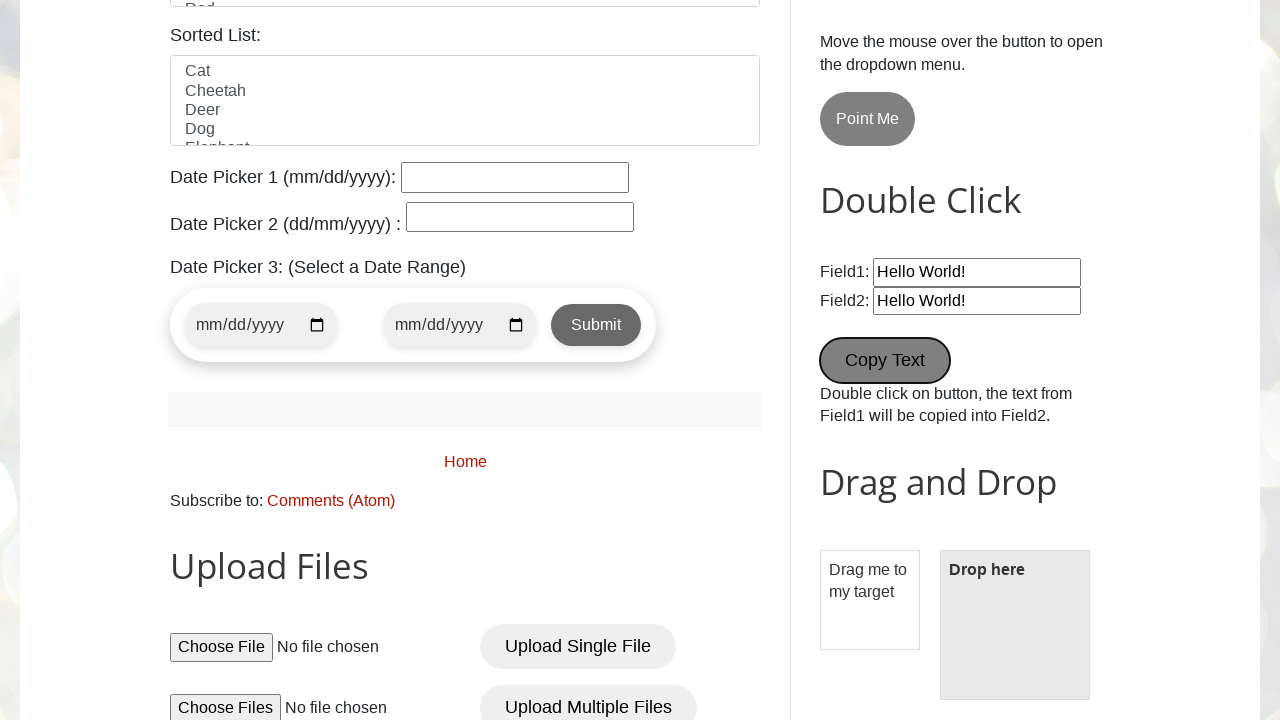